Tests file upload functionality by uploading a file using the file input and clicking the upload button on a practice testing website.

Starting URL: https://practice.expandtesting.com/upload

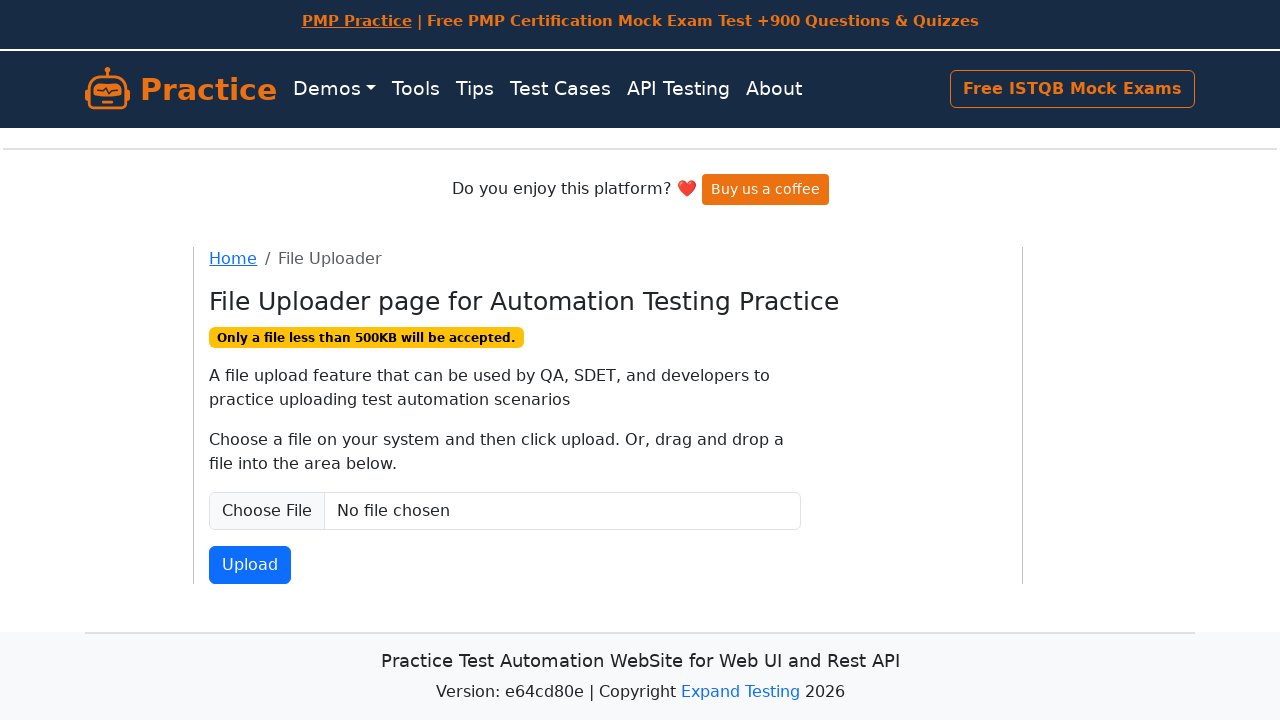

Created temporary test file for upload
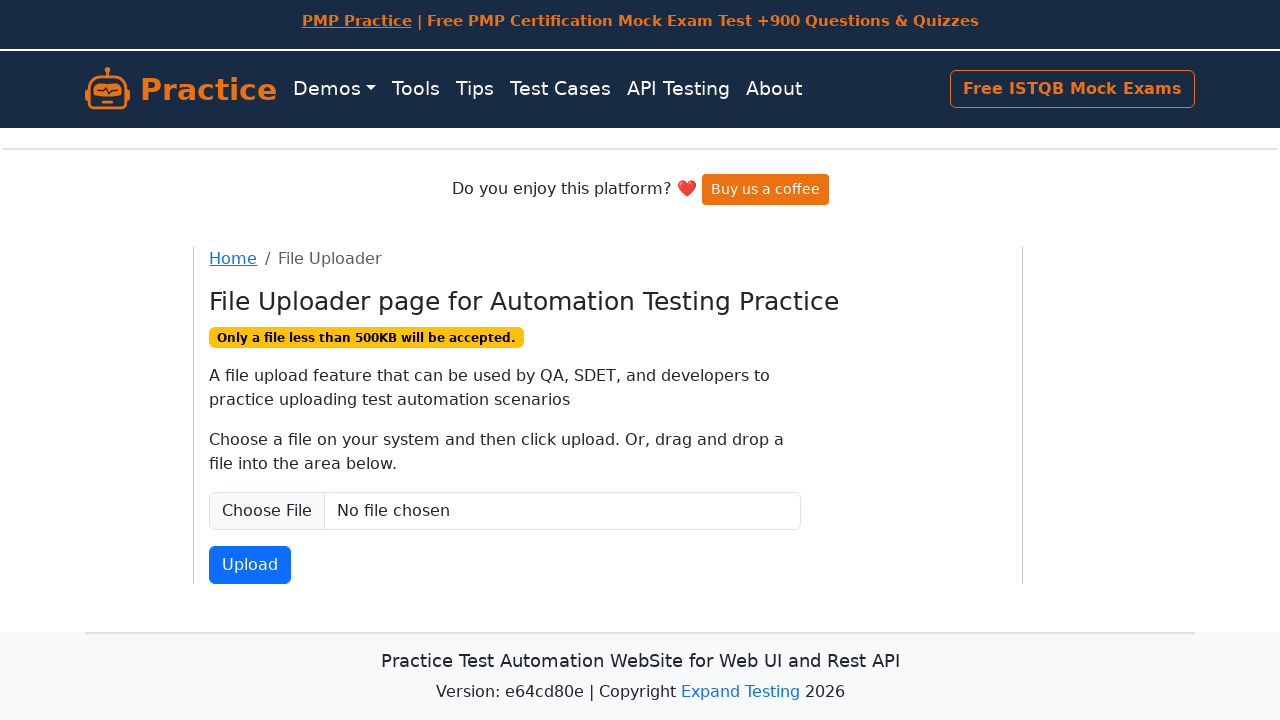

Selected test file using file input
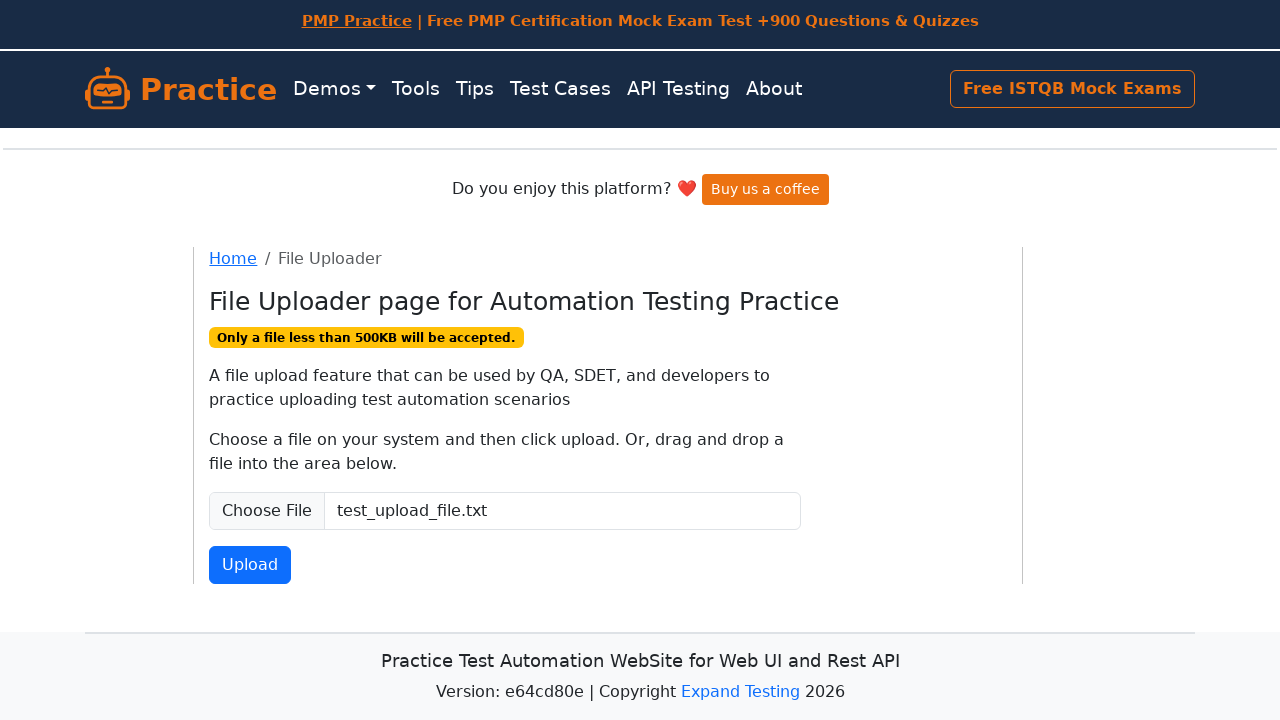

Clicked upload button at (250, 565) on button:has-text("Upload")
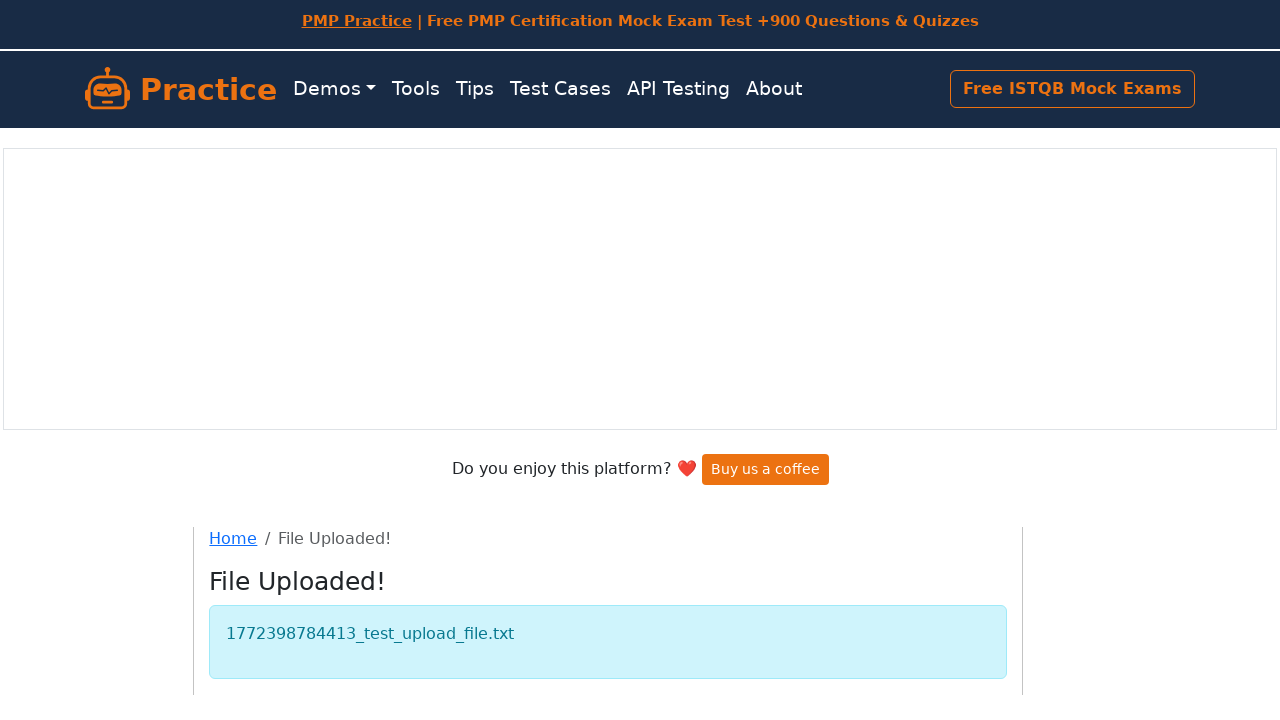

File upload completed successfully
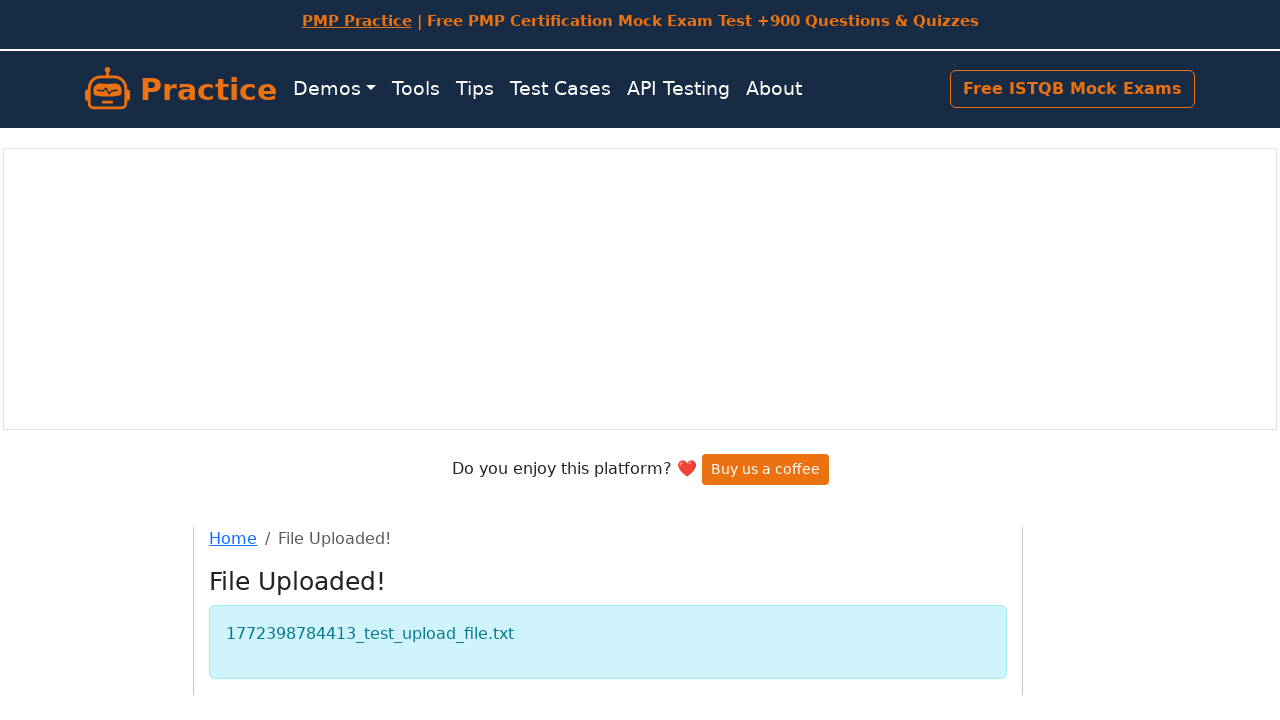

Cleaned up temporary test file
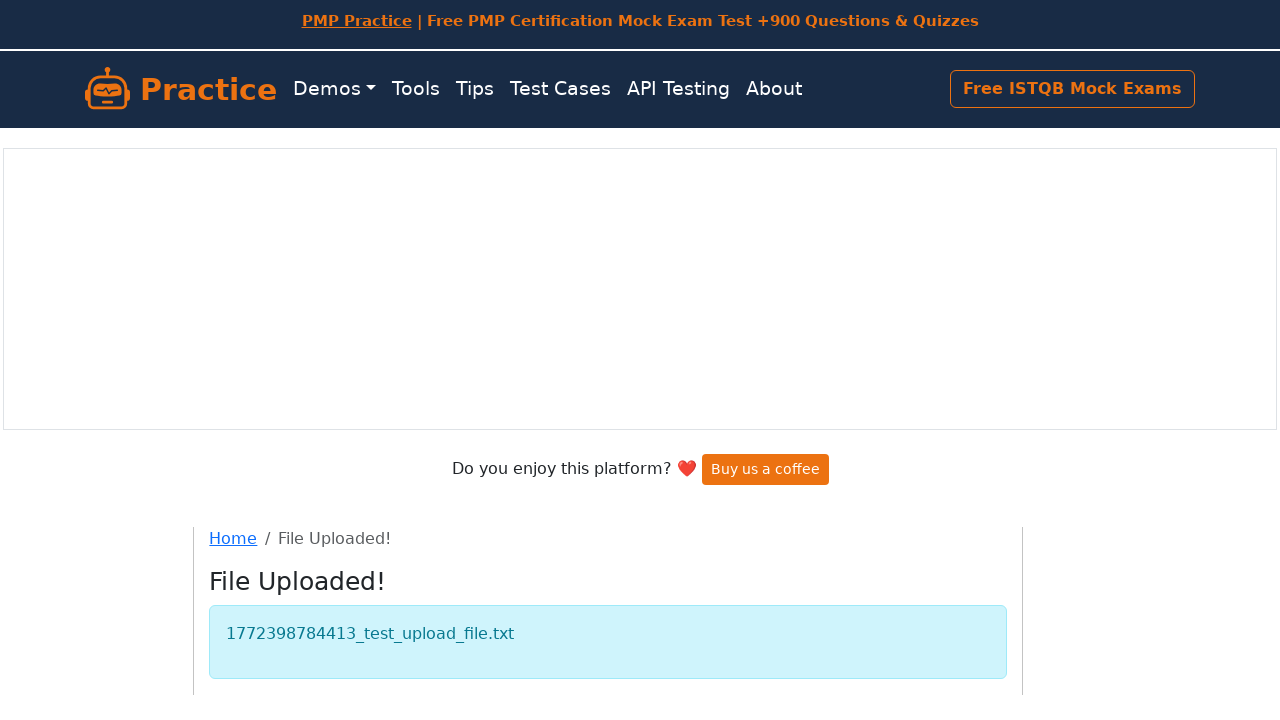

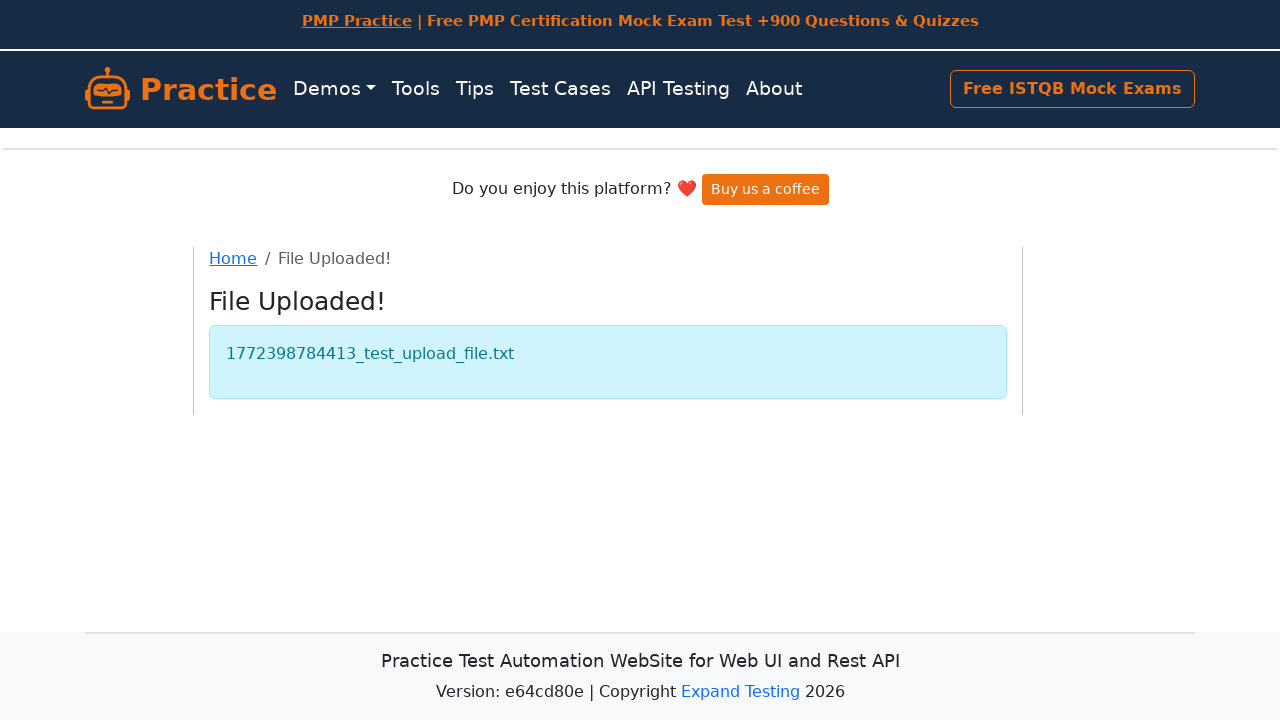